Navigates to Rediff website, clicks on the money section link, and waits for BSE market data to load

Starting URL: https://www.rediff.com/

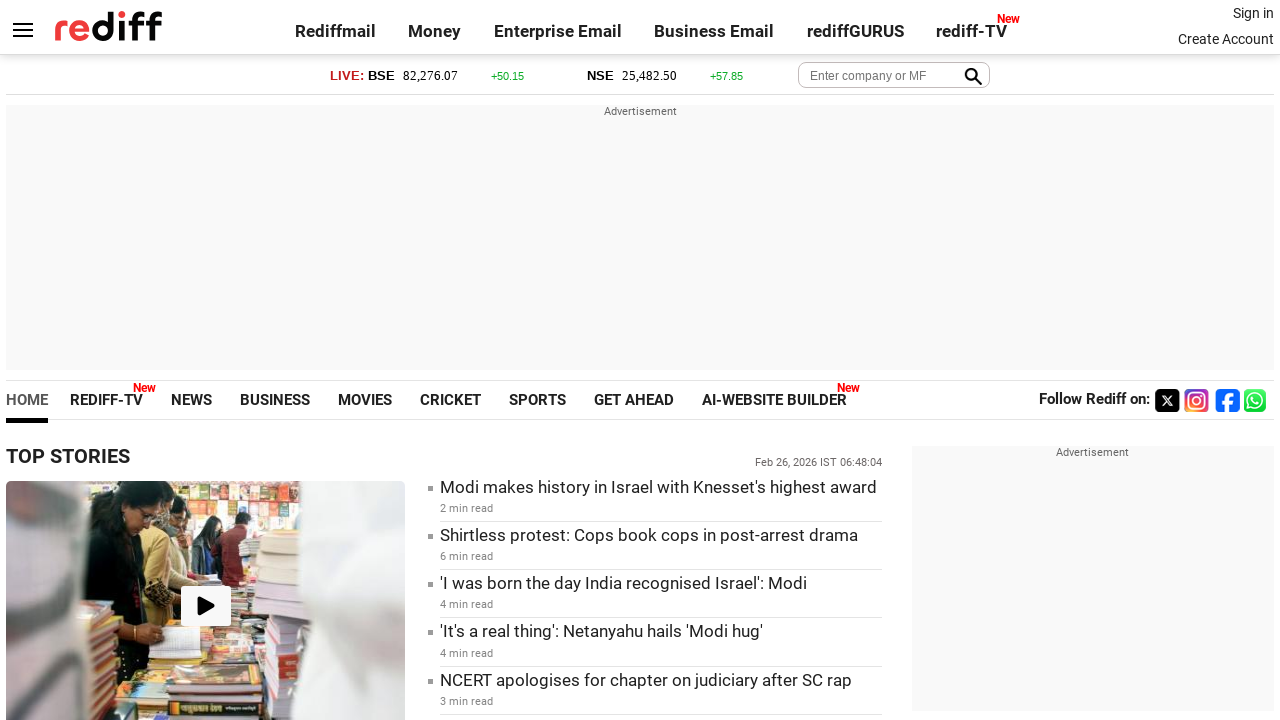

Navigated to Rediff website homepage
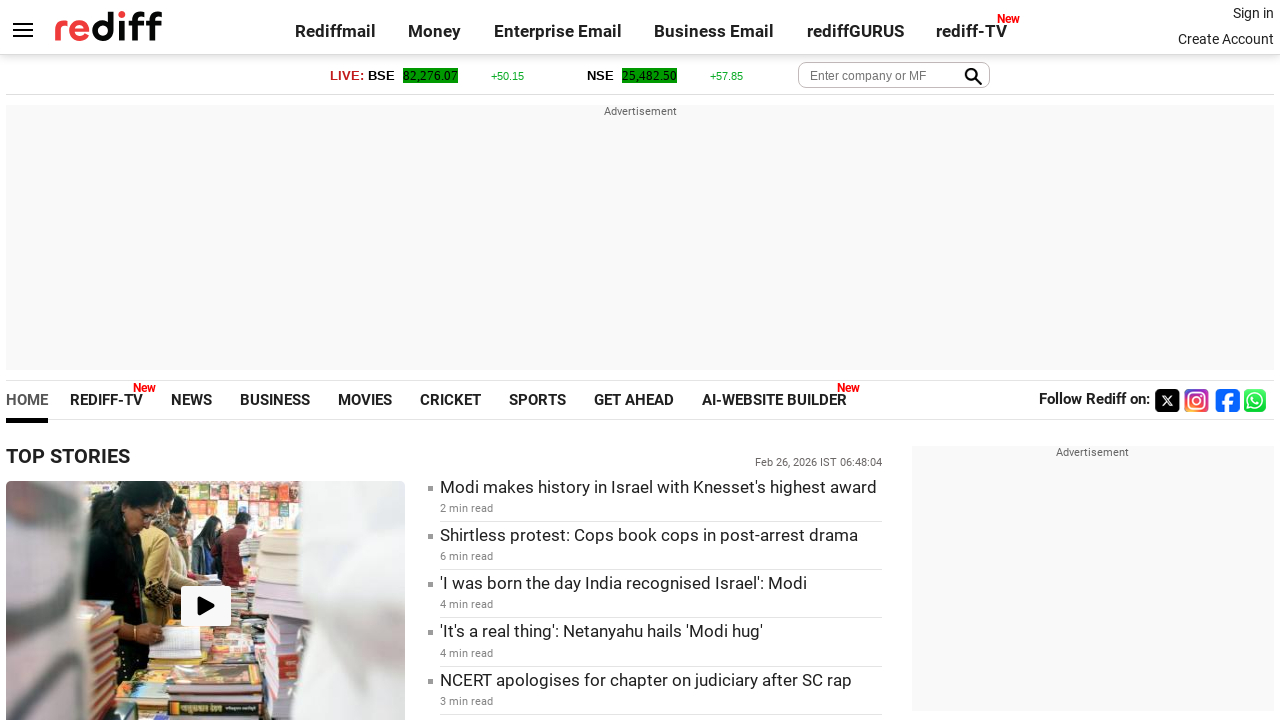

Clicked on the money section link at (435, 31) on a[href='https://money.rediff.com/index.html']
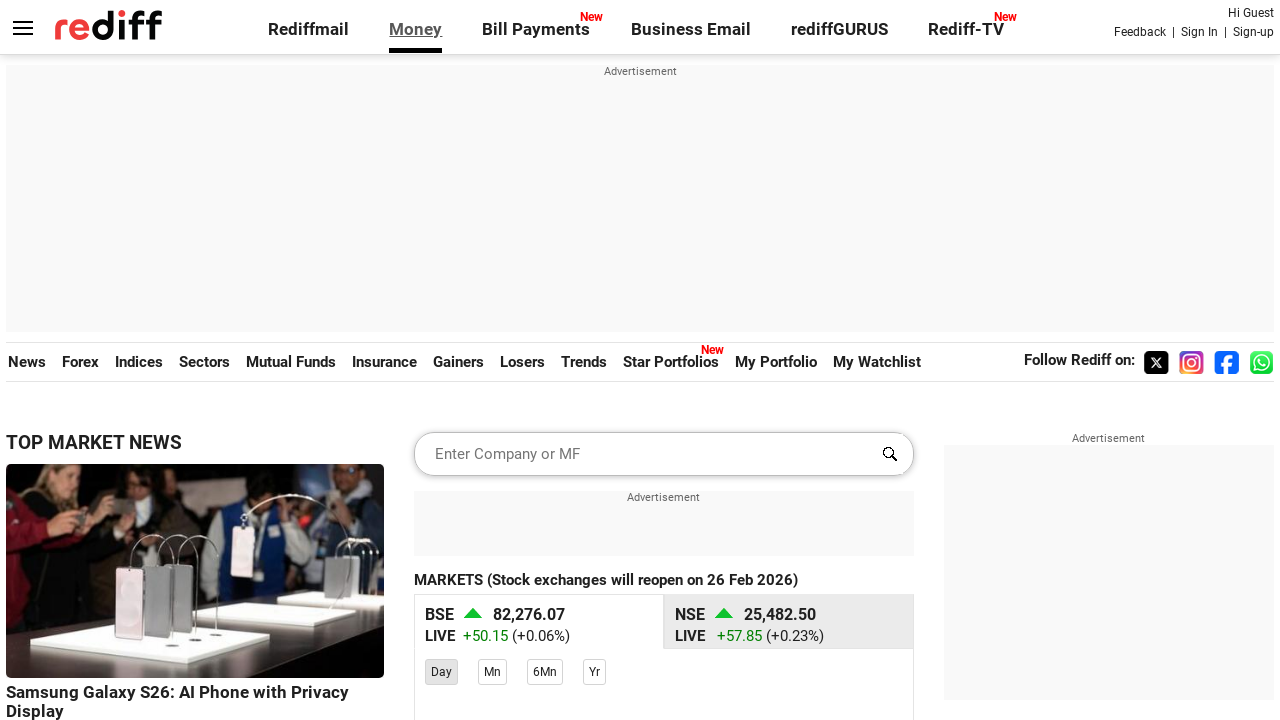

BSE market data element loaded successfully
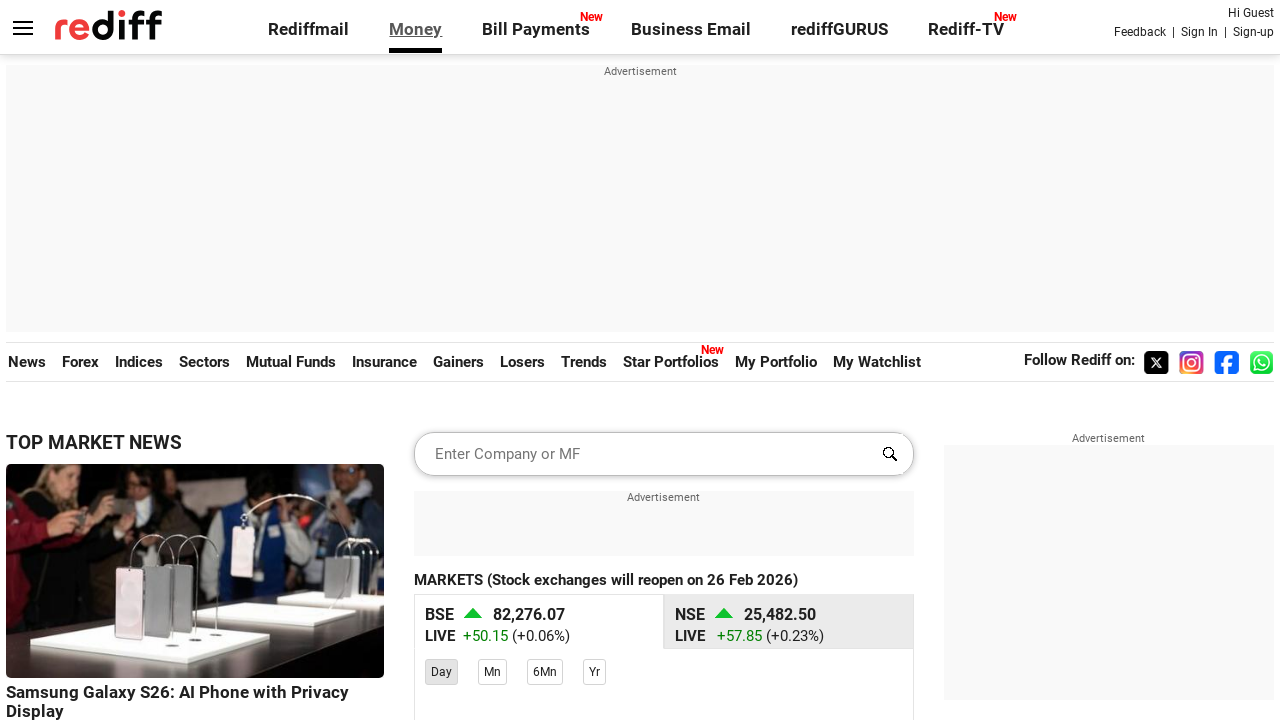

Retrieved BSE text value: Change (Pts)
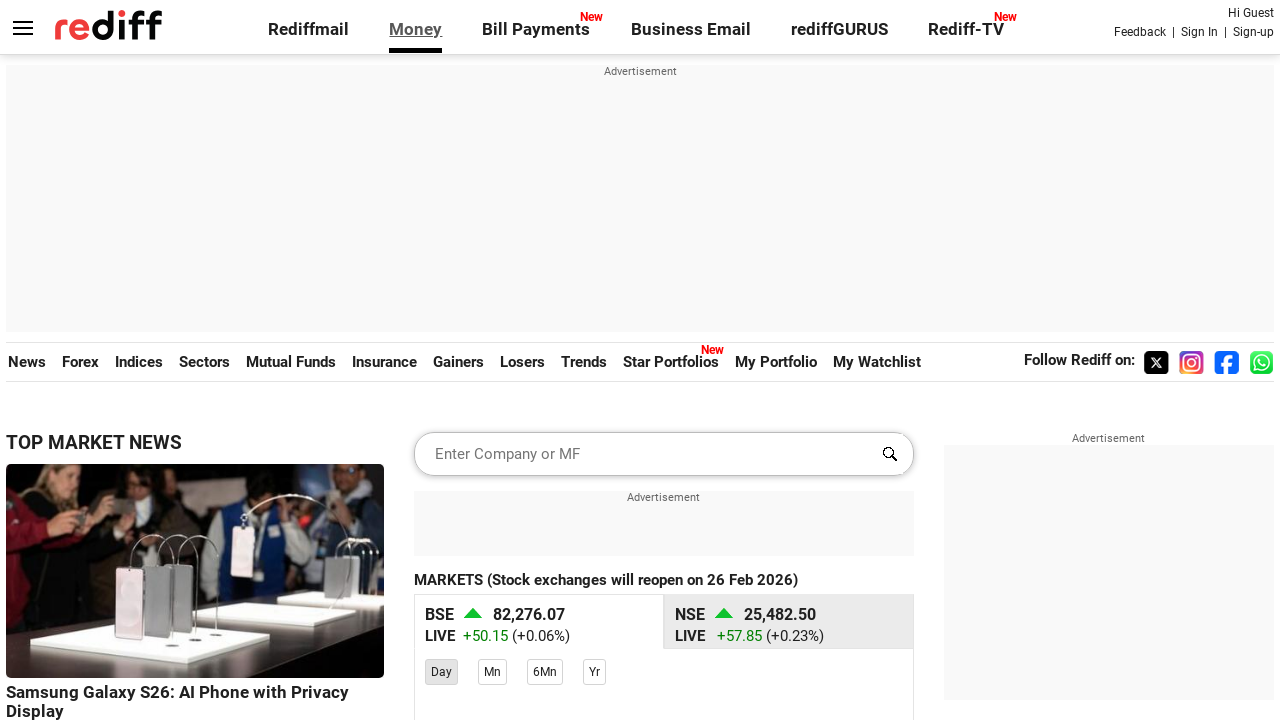

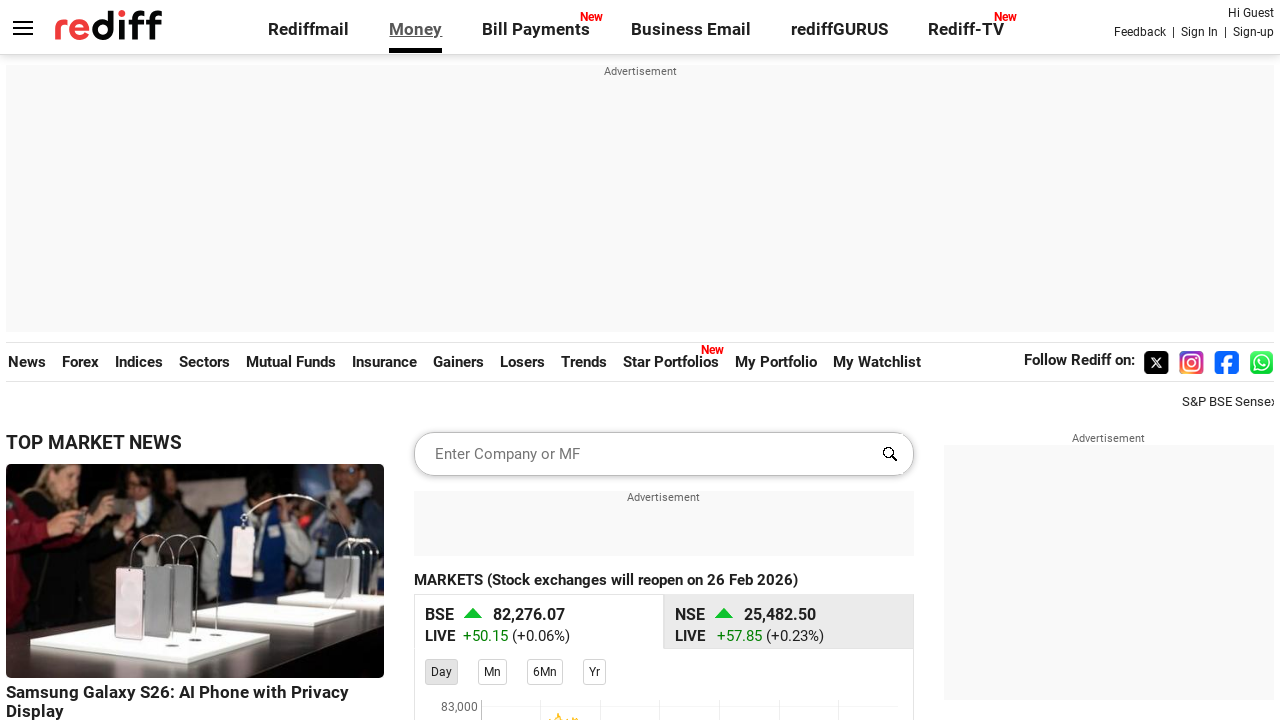